Navigates to the forgot password page by clicking the 'Forgot your password' link and verifies the reset password page is displayed

Starting URL: https://opensource-demo.orangehrmlive.com/

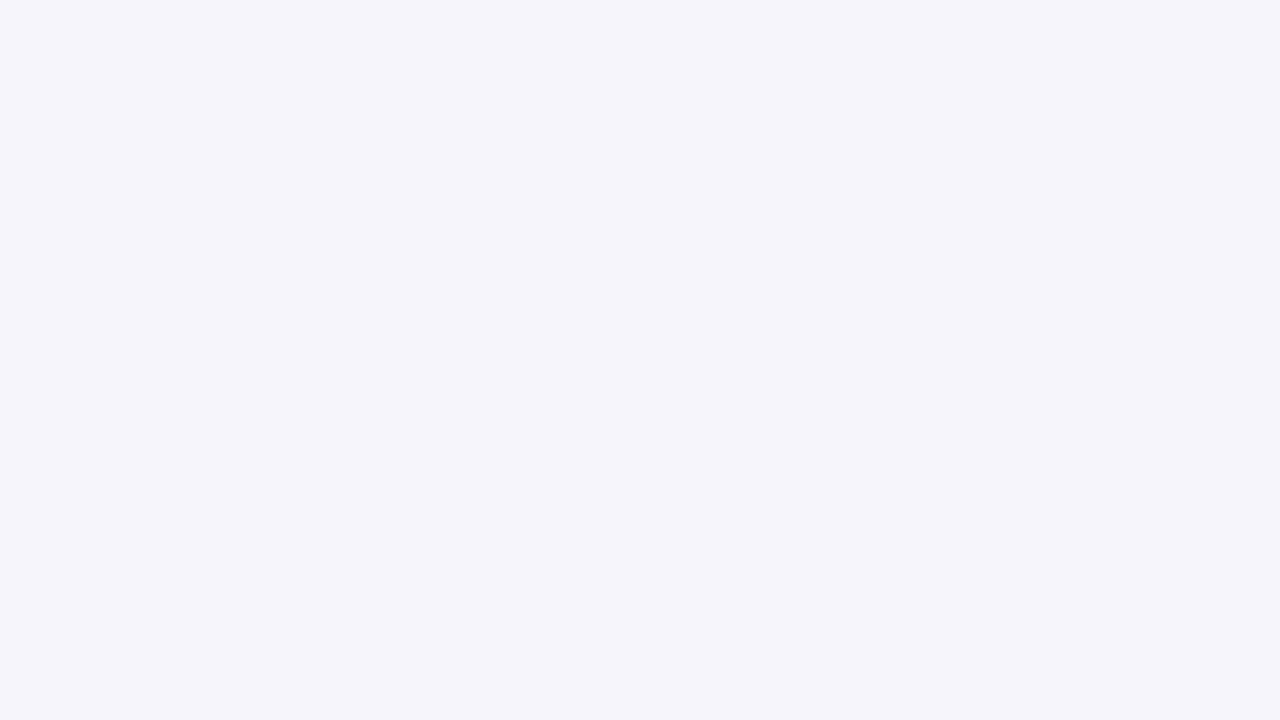

Clicked 'Forgot your password?' link at (512, 586) on xpath=//p[text()='Forgot your password? ']
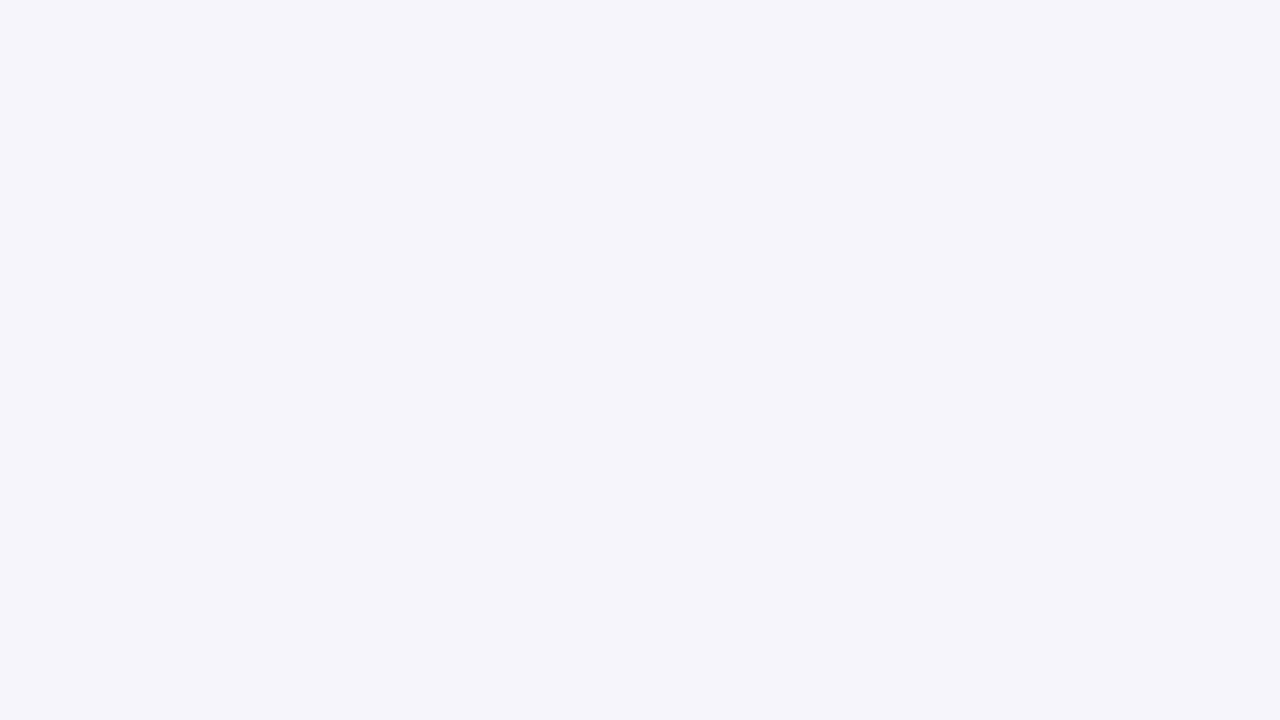

Reset Password page loaded and title element is visible
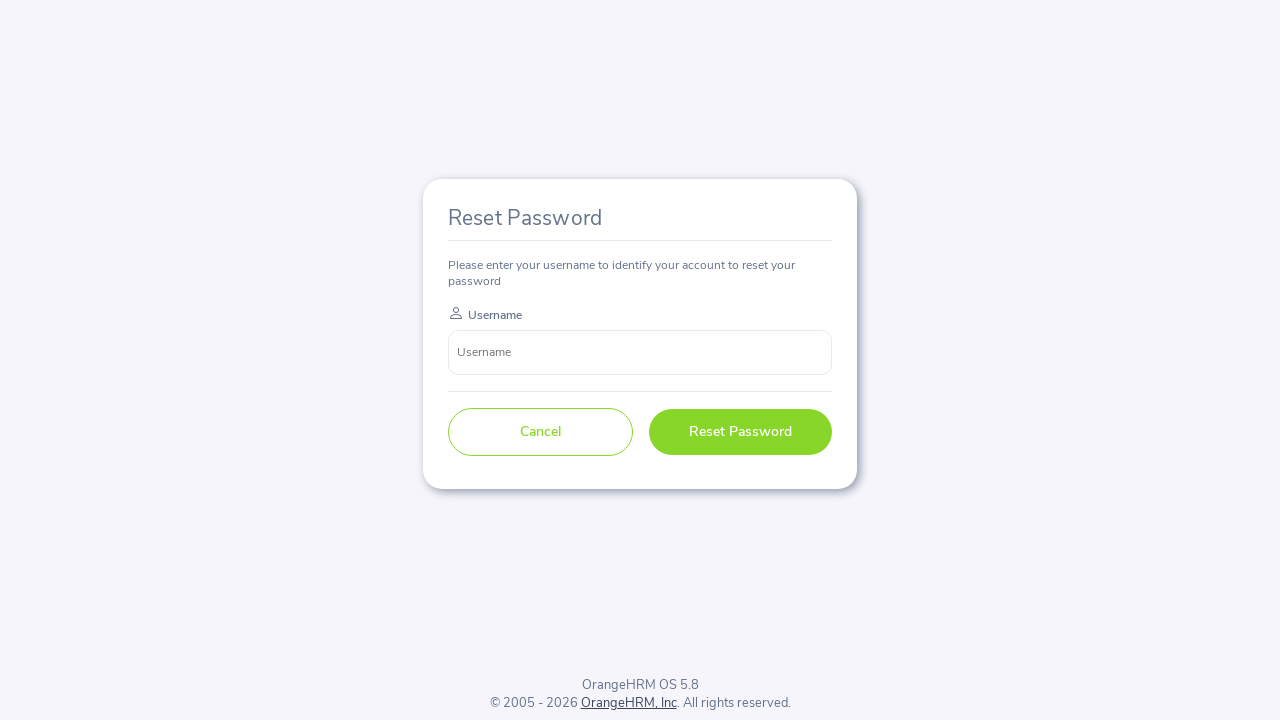

Retrieved Reset Password page title text
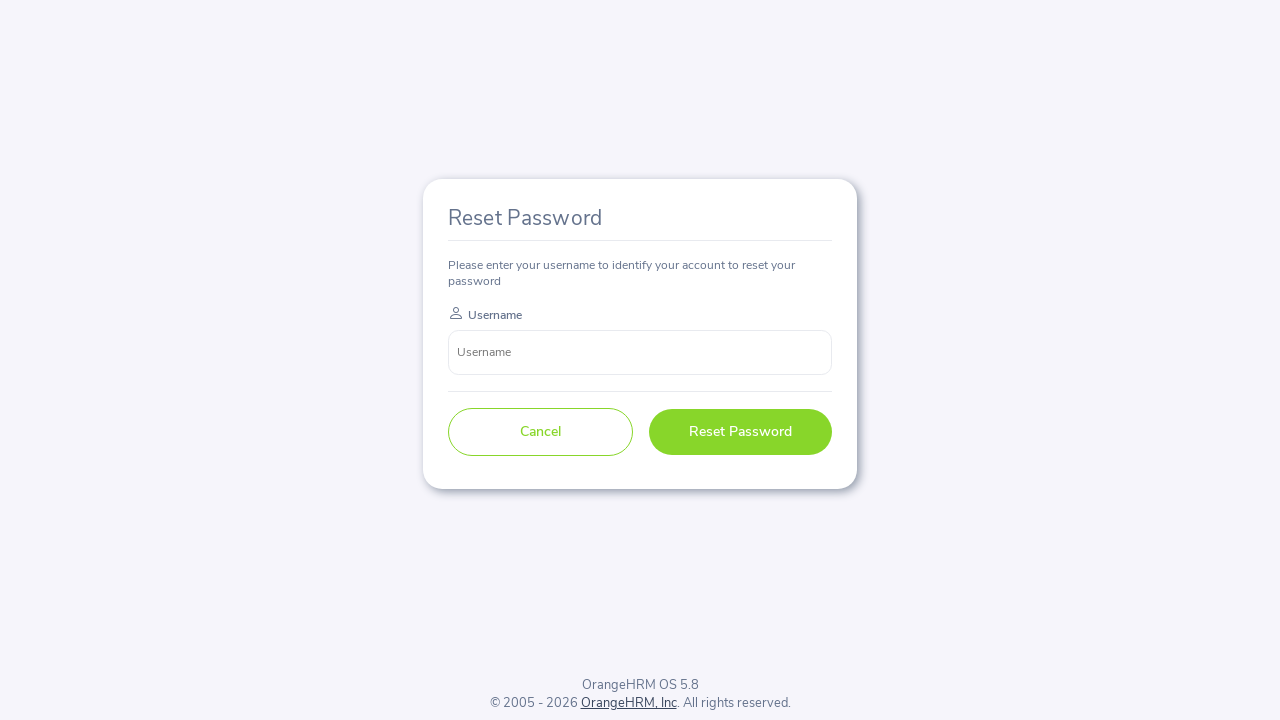

Verified page title displays 'Reset Password'
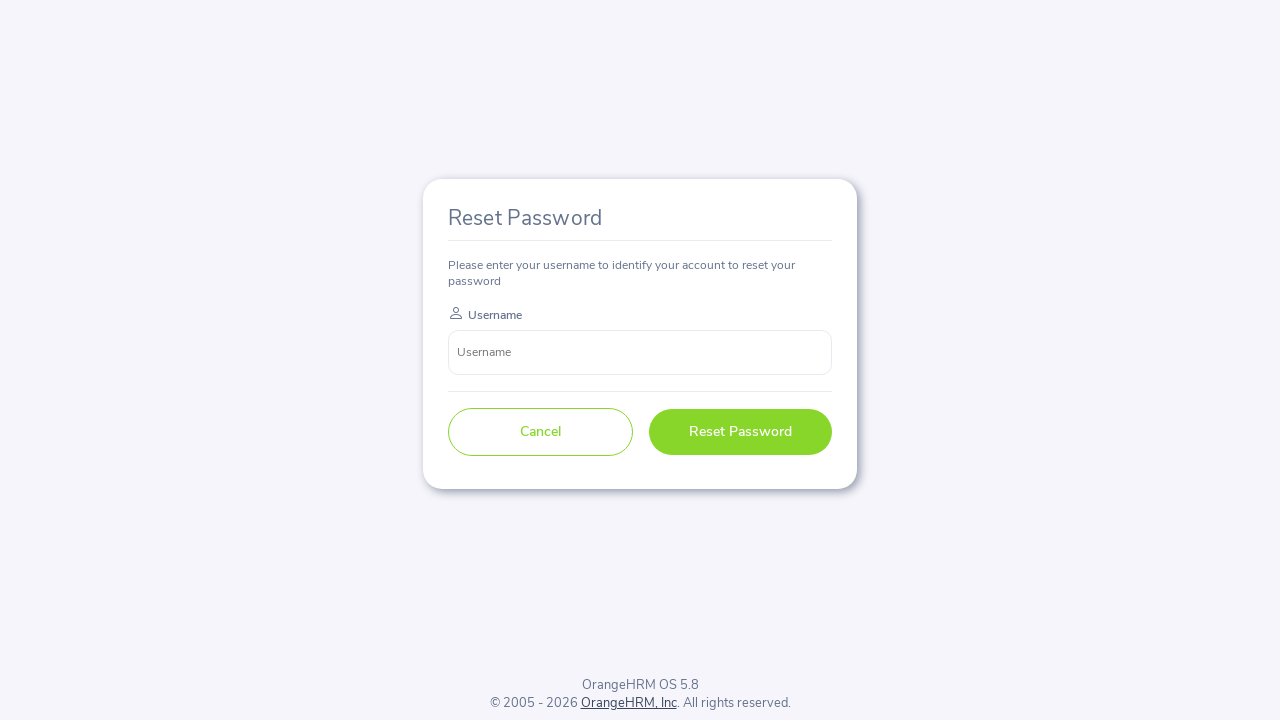

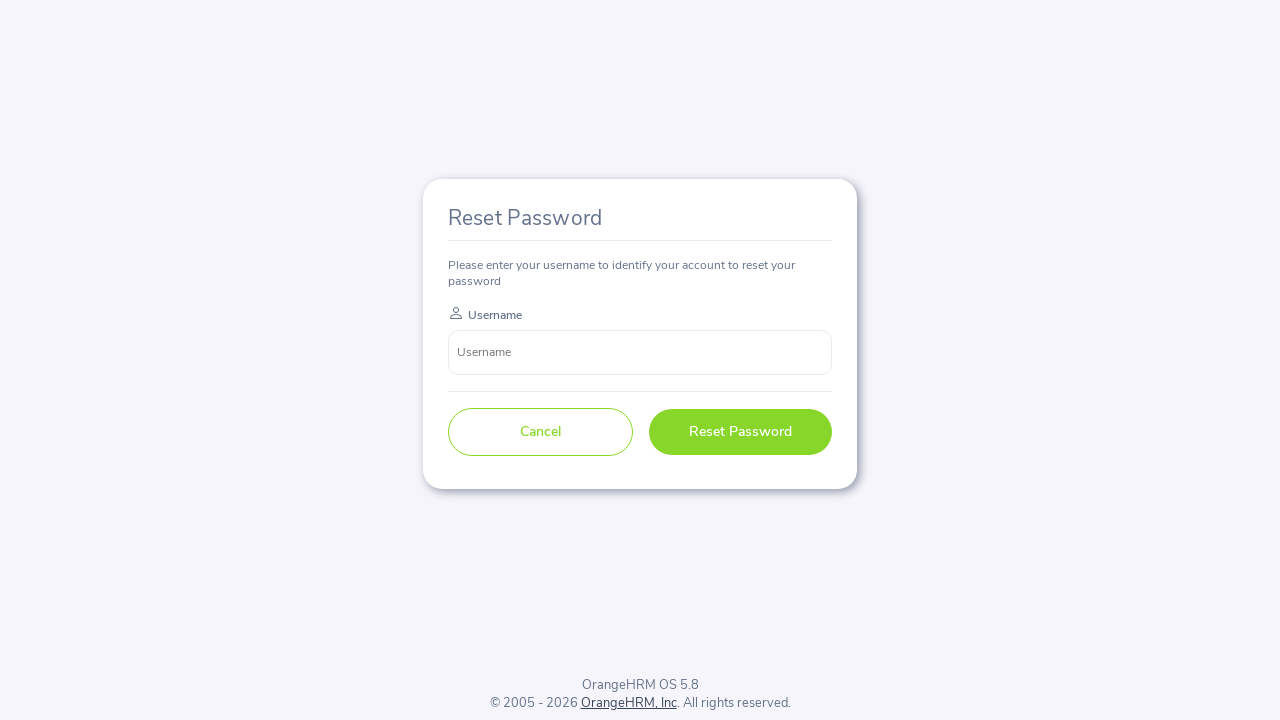